Tests dynamic content loading by clicking a start button and waiting for dynamically loaded content to appear

Starting URL: https://the-internet.herokuapp.com/dynamic_loading/2

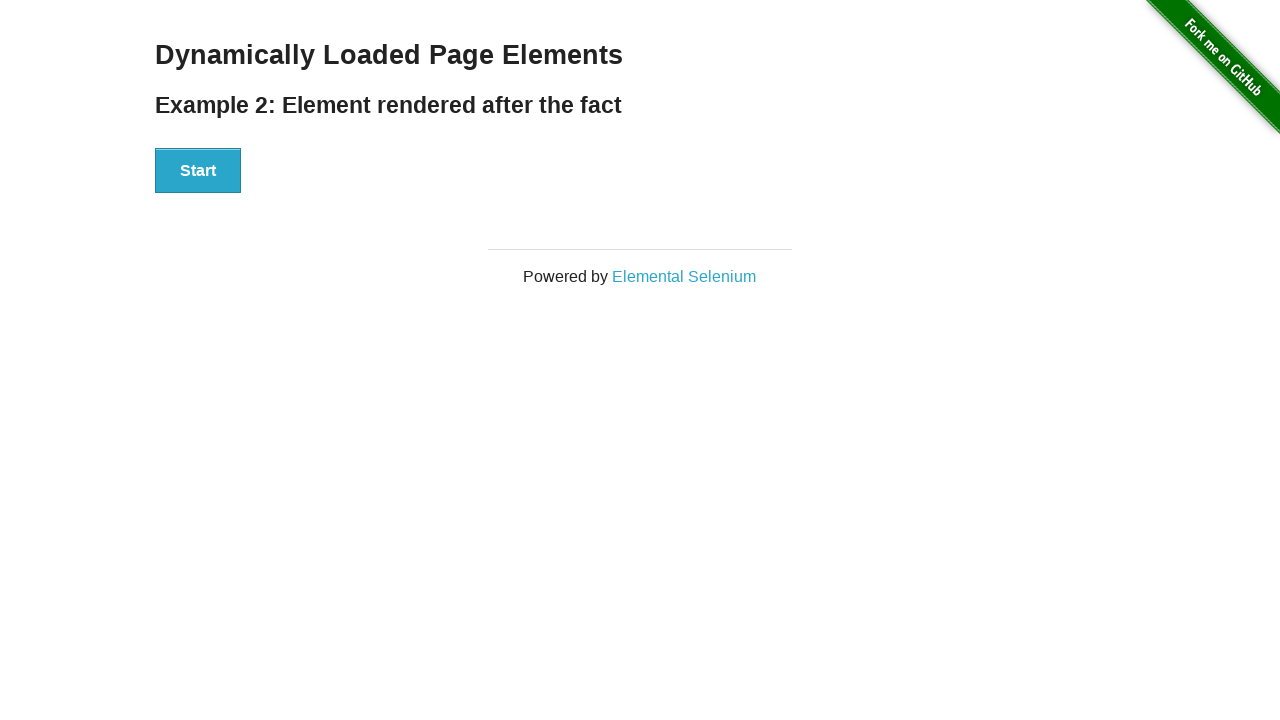

Clicked Start button to trigger dynamic content loading at (198, 171) on xpath=//button[text()='Start']
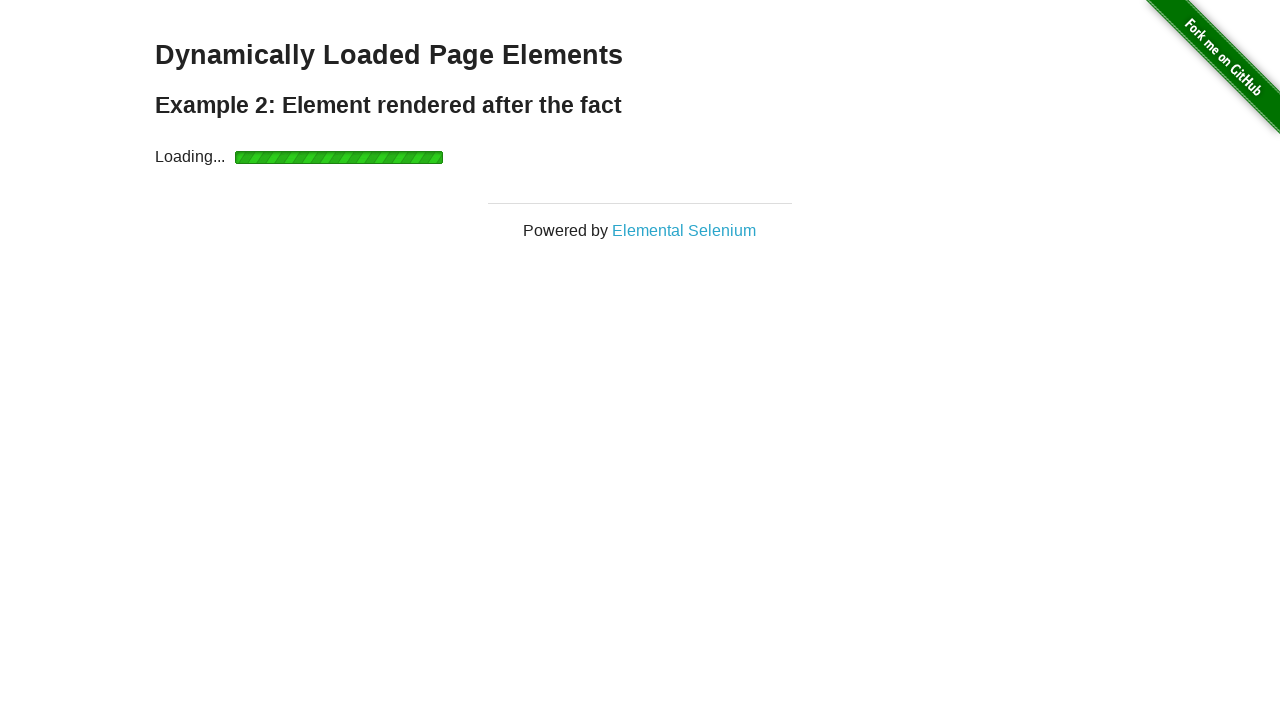

Dynamically loaded content appeared
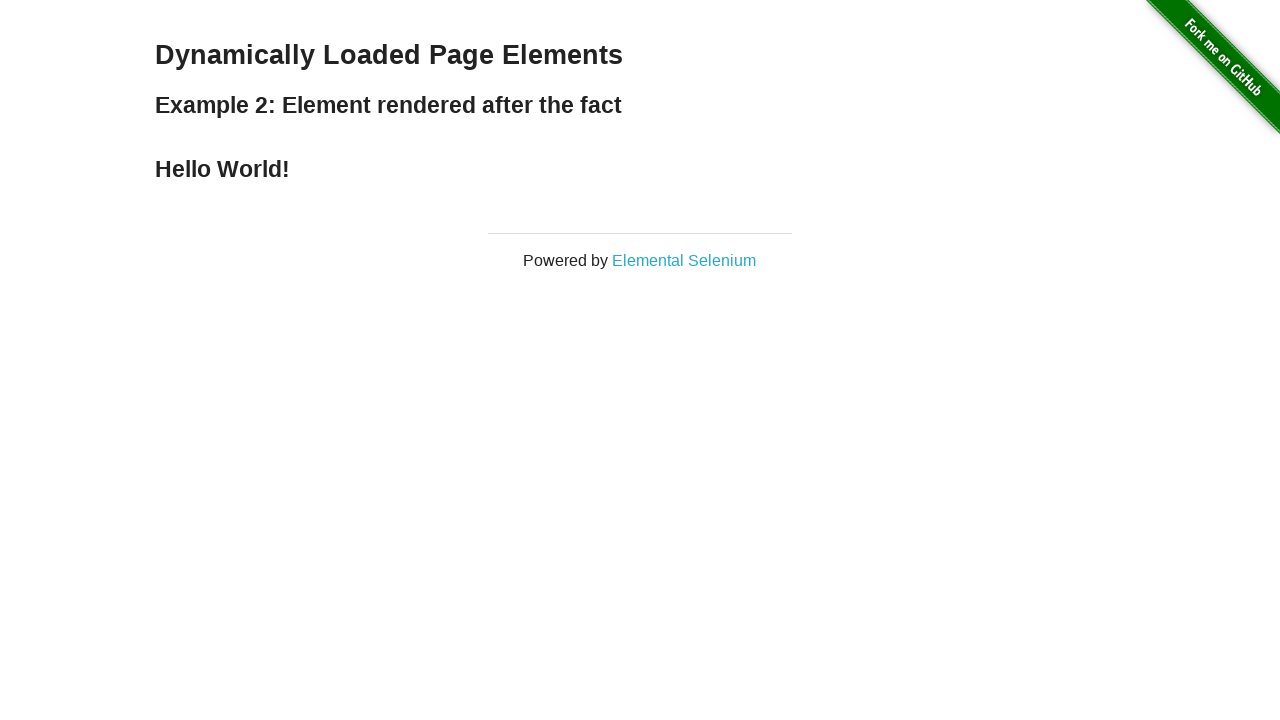

Retrieved text from finish element: Hello World!
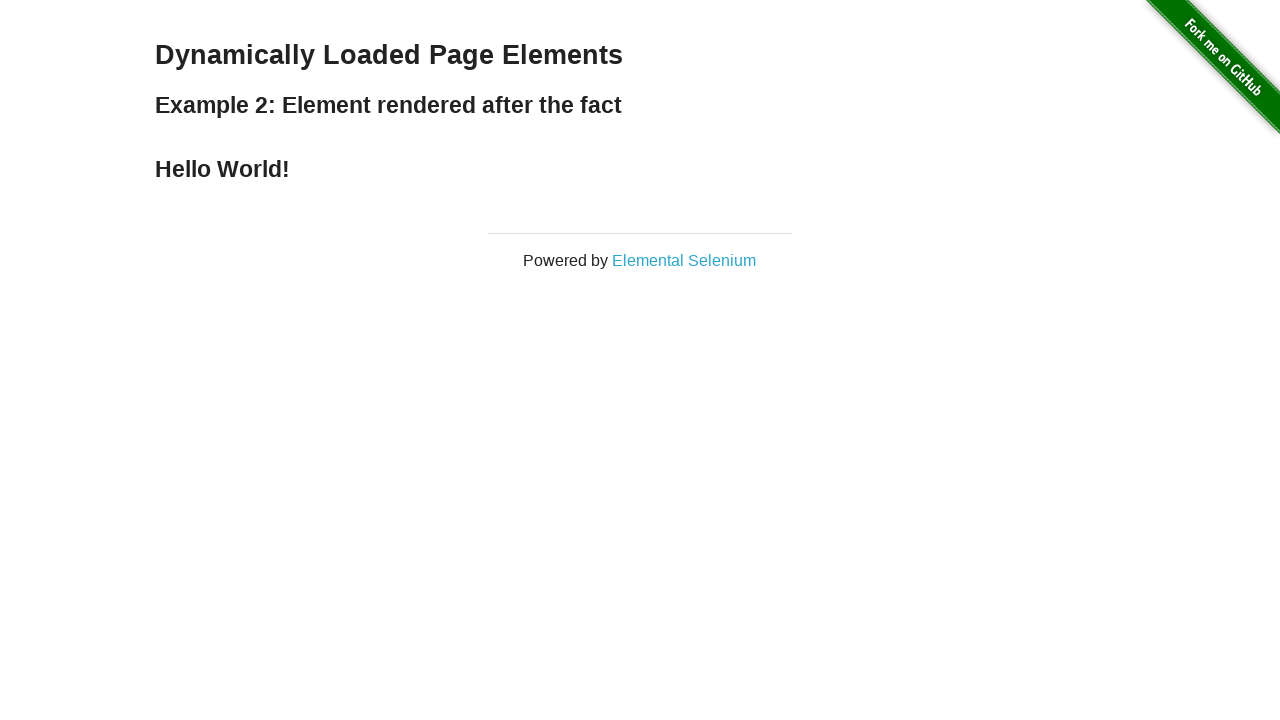

Printed finish text to console
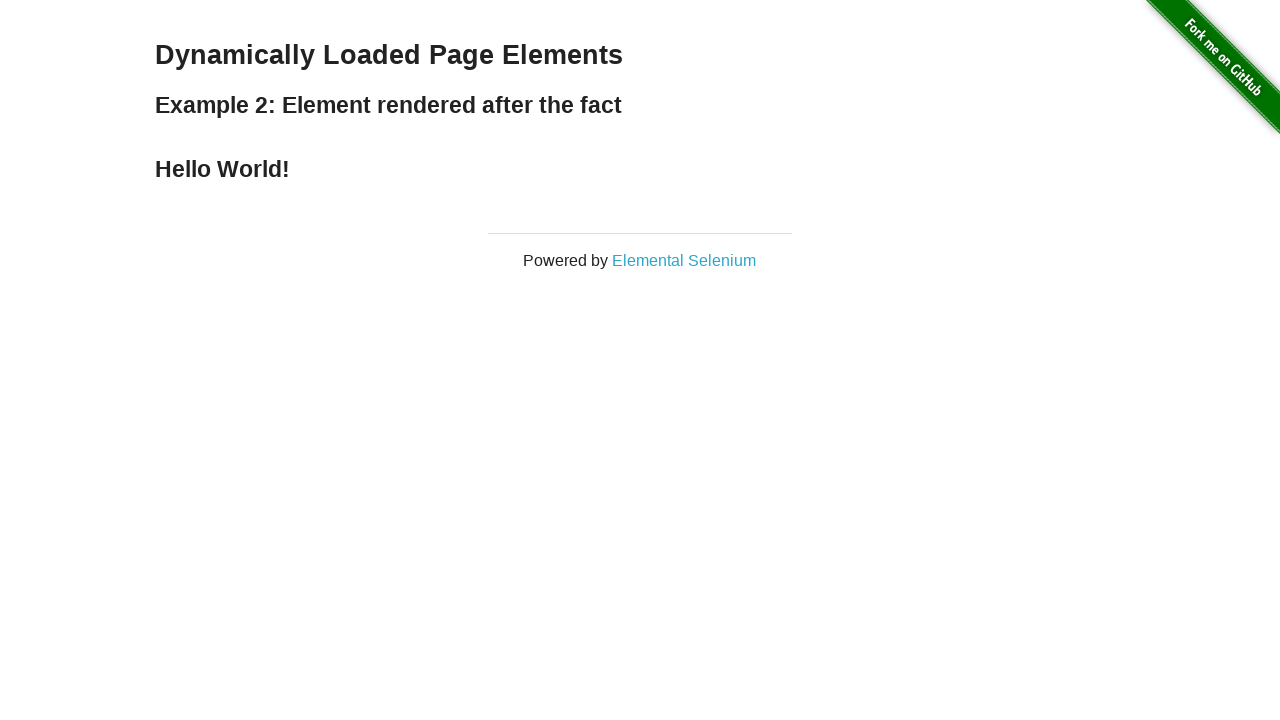

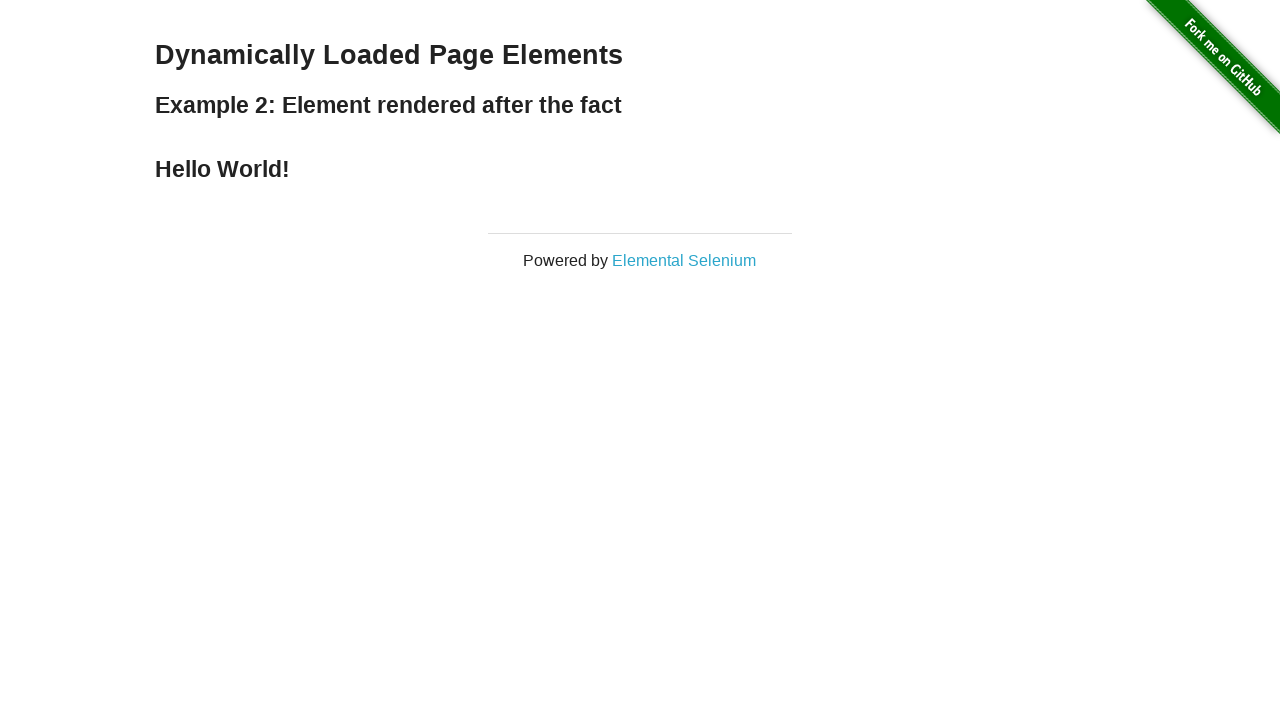